Tests mocking and resetting browser geolocation by first setting coordinates to Tokyo, Japan, verifying, then resetting to original location and verifying again.

Starting URL: https://www.gps-coordinates.net/my-location

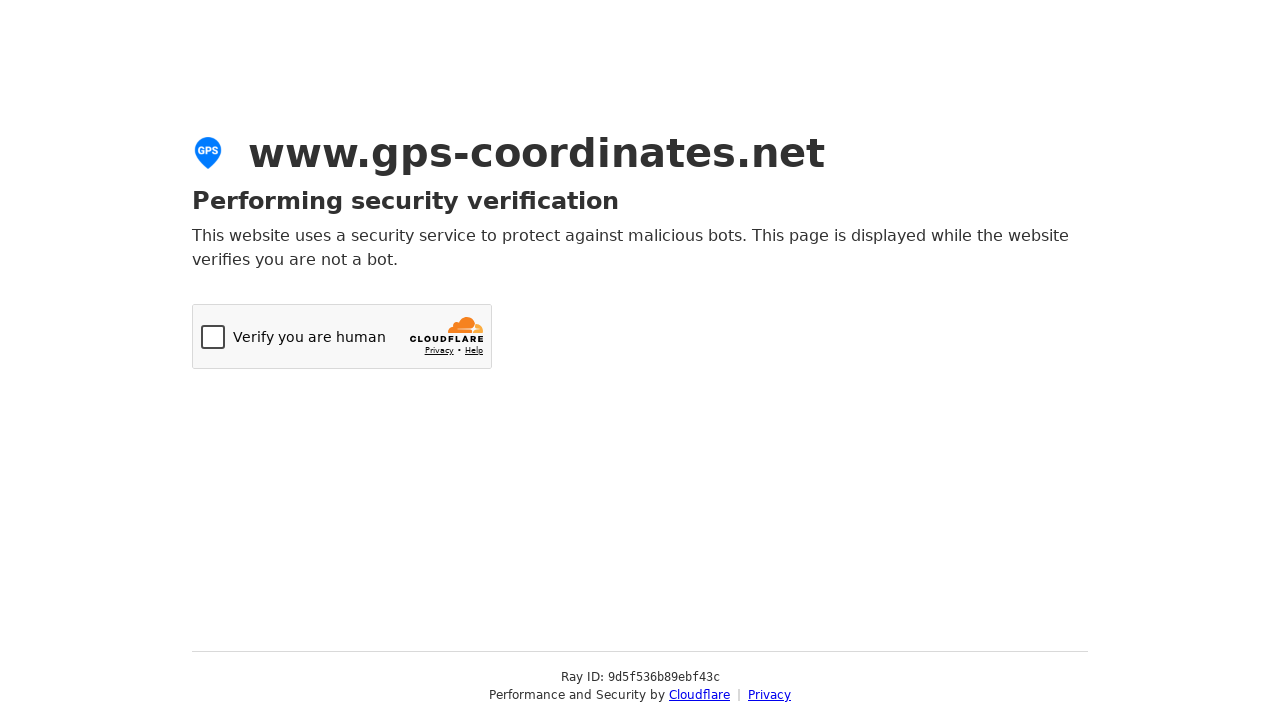

Granted geolocation permission to browser context
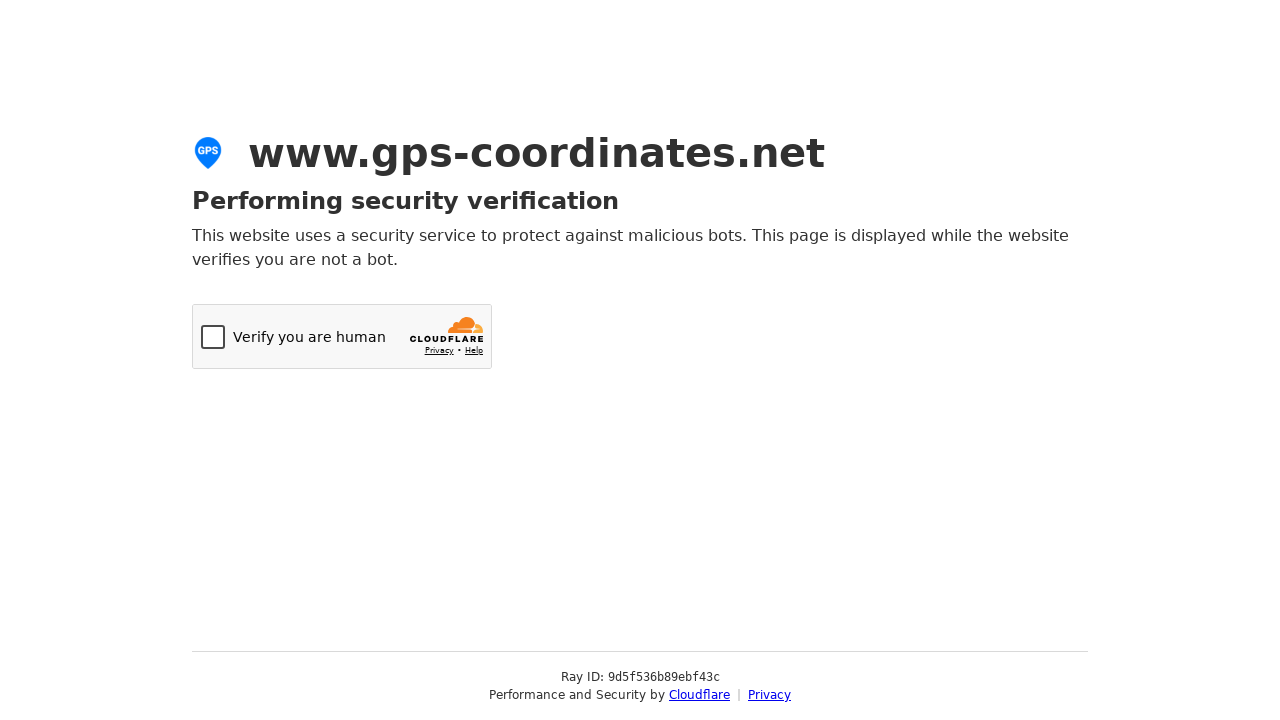

Set geolocation to Tokyo, Japan coordinates (35.689487, 139.691706)
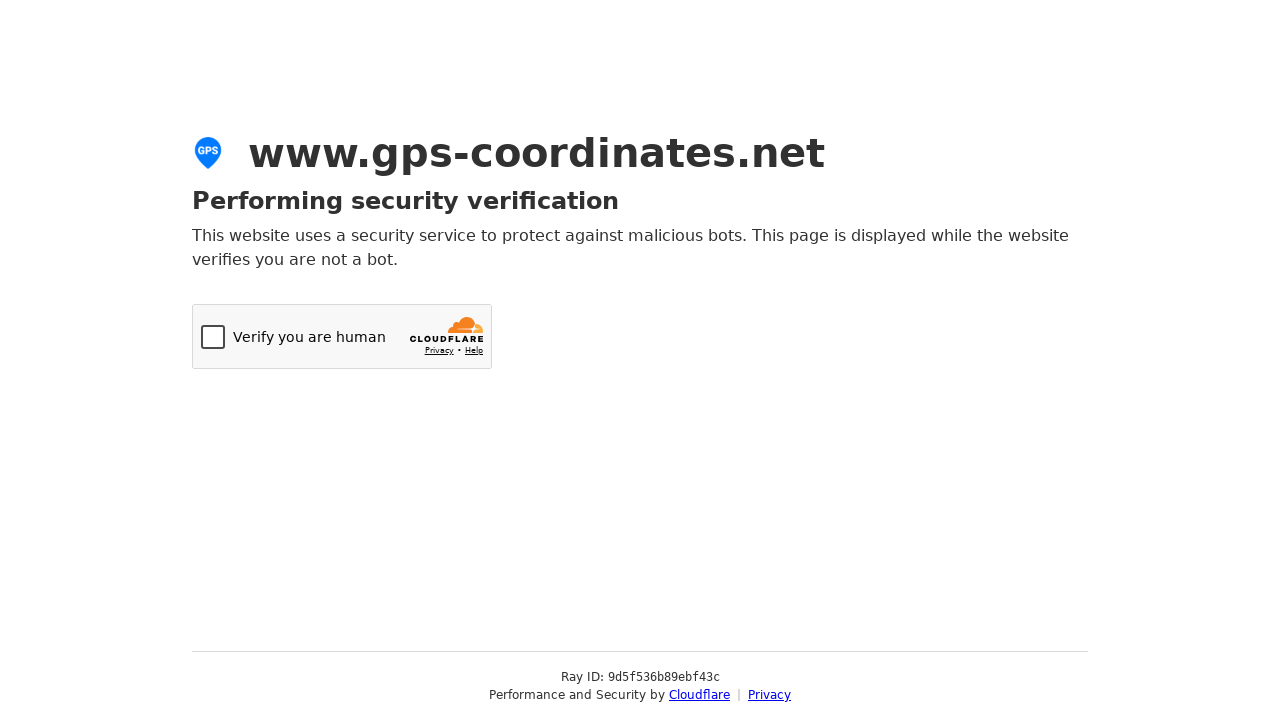

Waited 3 seconds for page to detect and display mocked Tokyo location
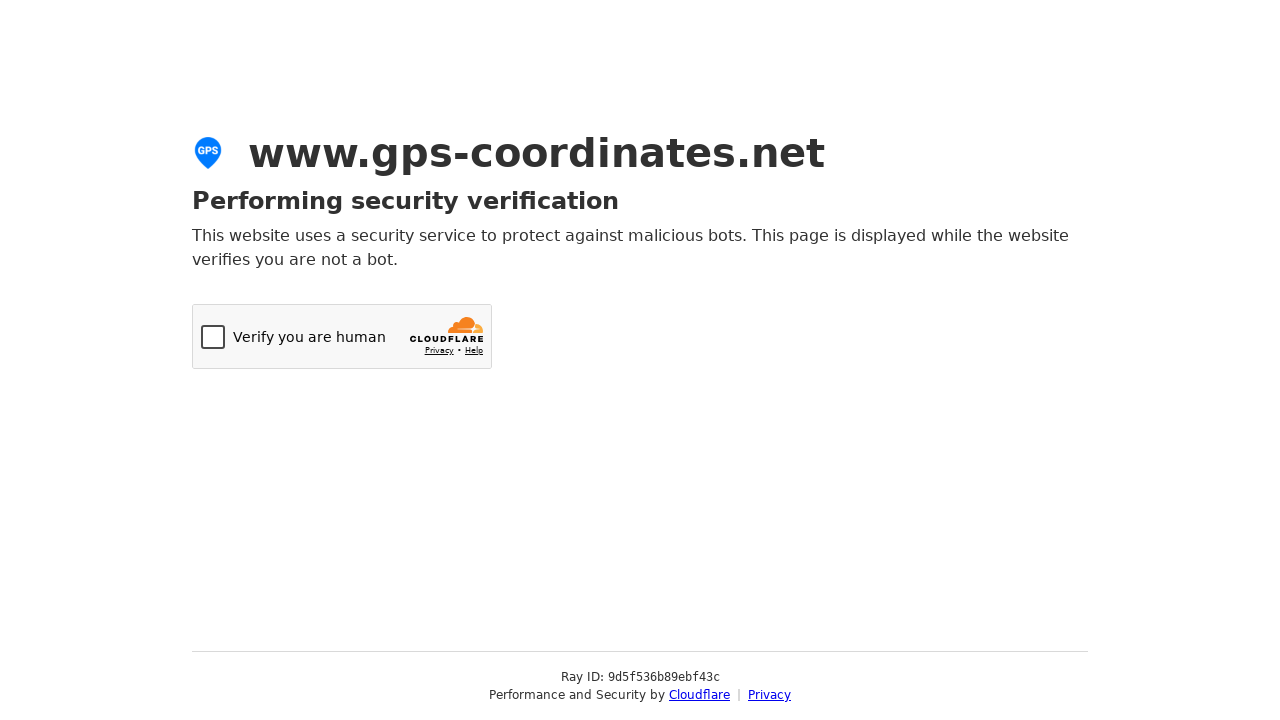

Reset geolocation to 0,0 coordinates (default/original location)
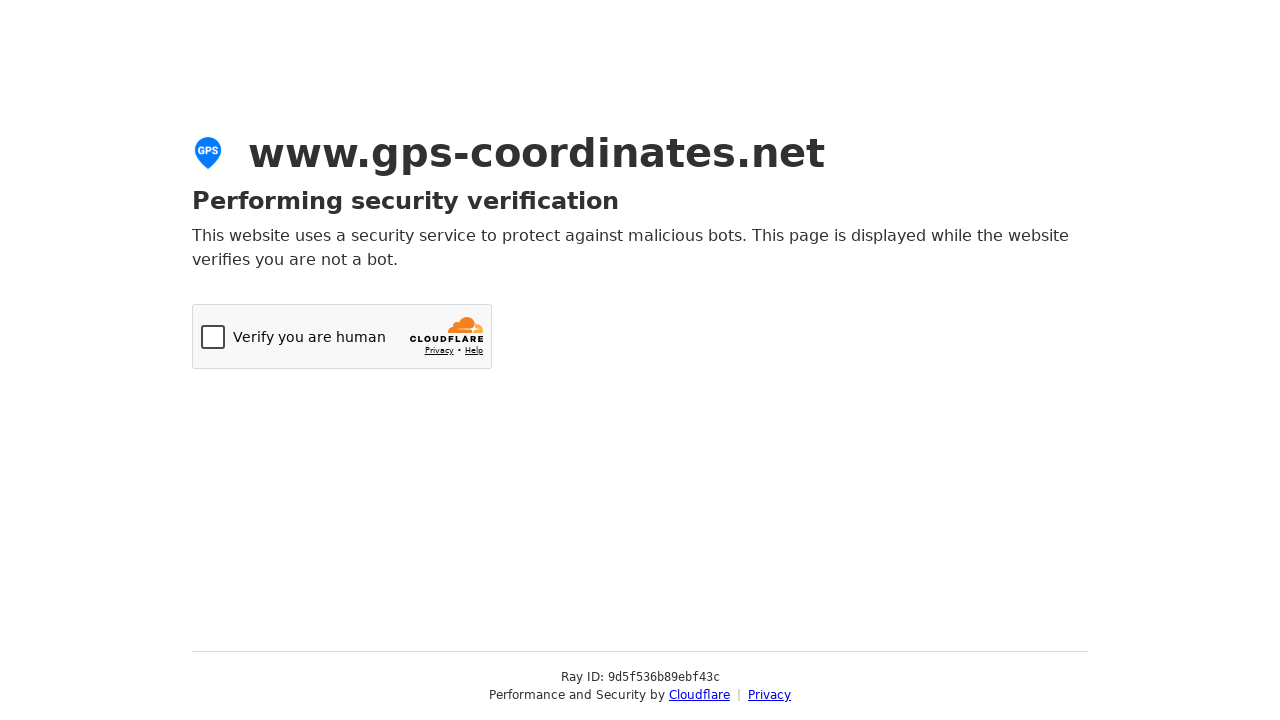

Navigated to GPS coordinates page to verify reset location
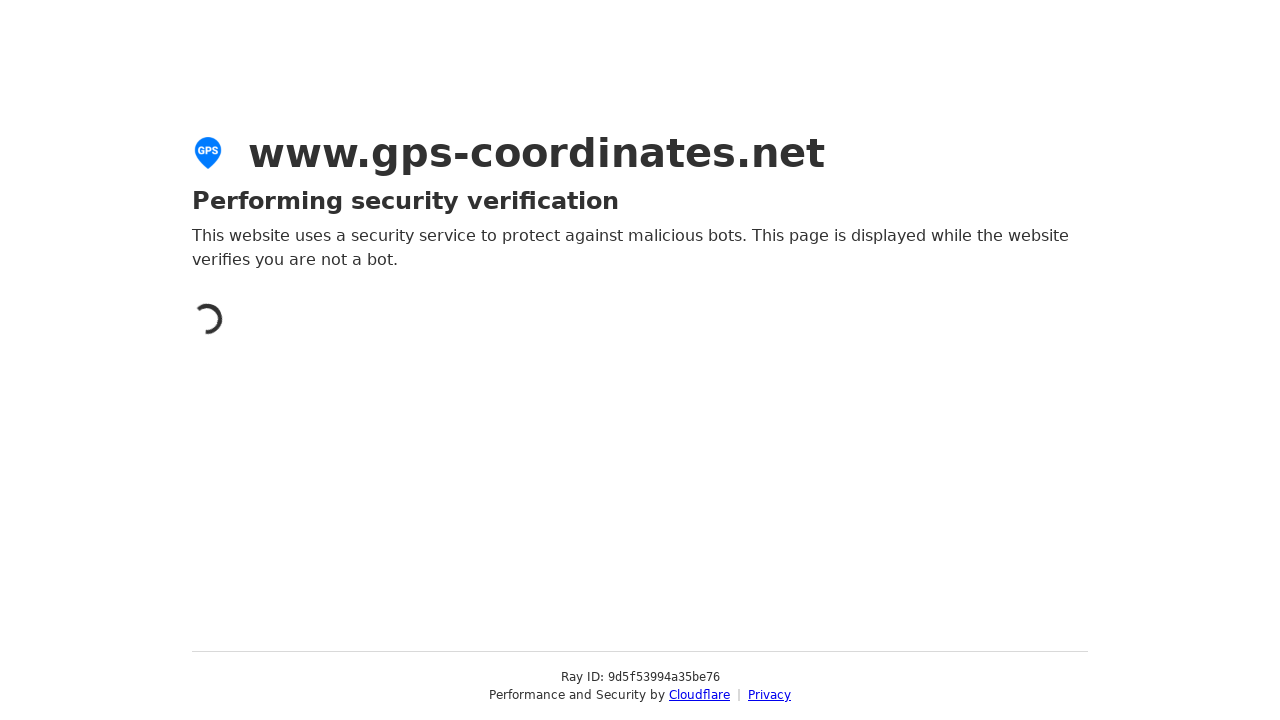

Waited 3 seconds for page to detect and display reset location
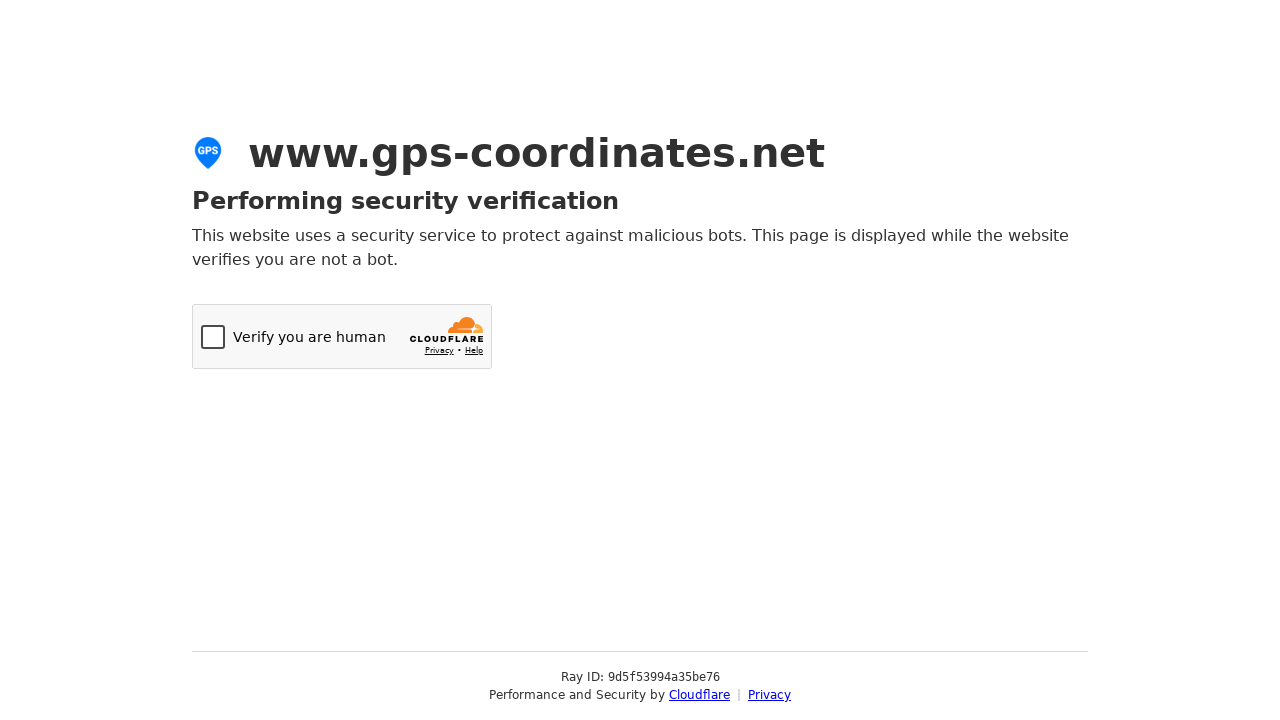

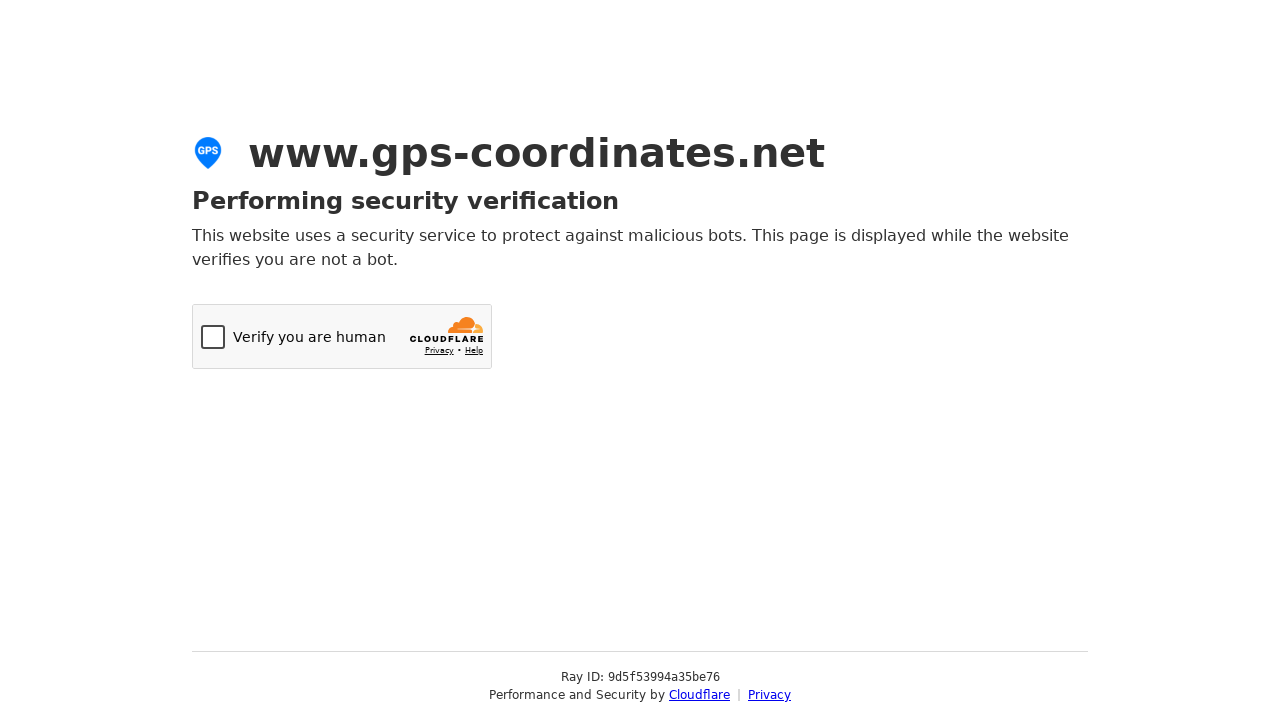